Tests browser multi-tab functionality by opening a new tab, navigating to a second URL, and verifying that two tabs are open

Starting URL: https://opensource-demo.orangehrmlive.com/web/index.php/auth/login

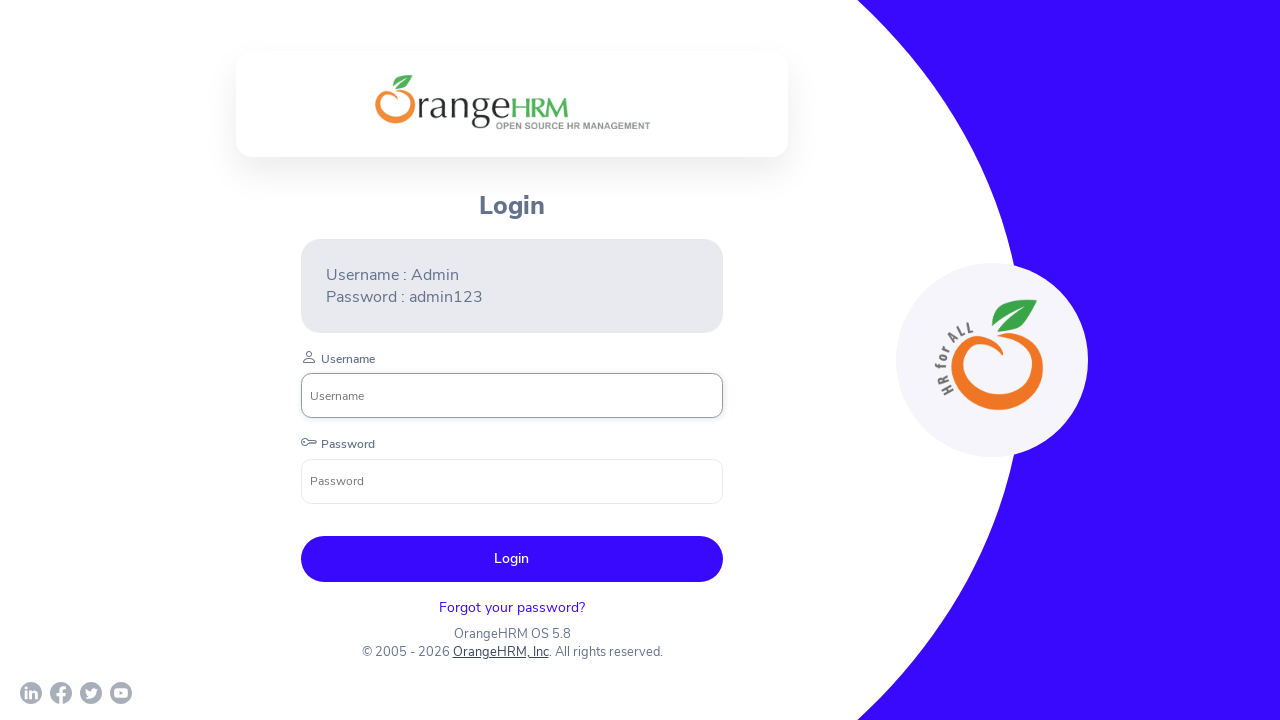

Opened a new tab
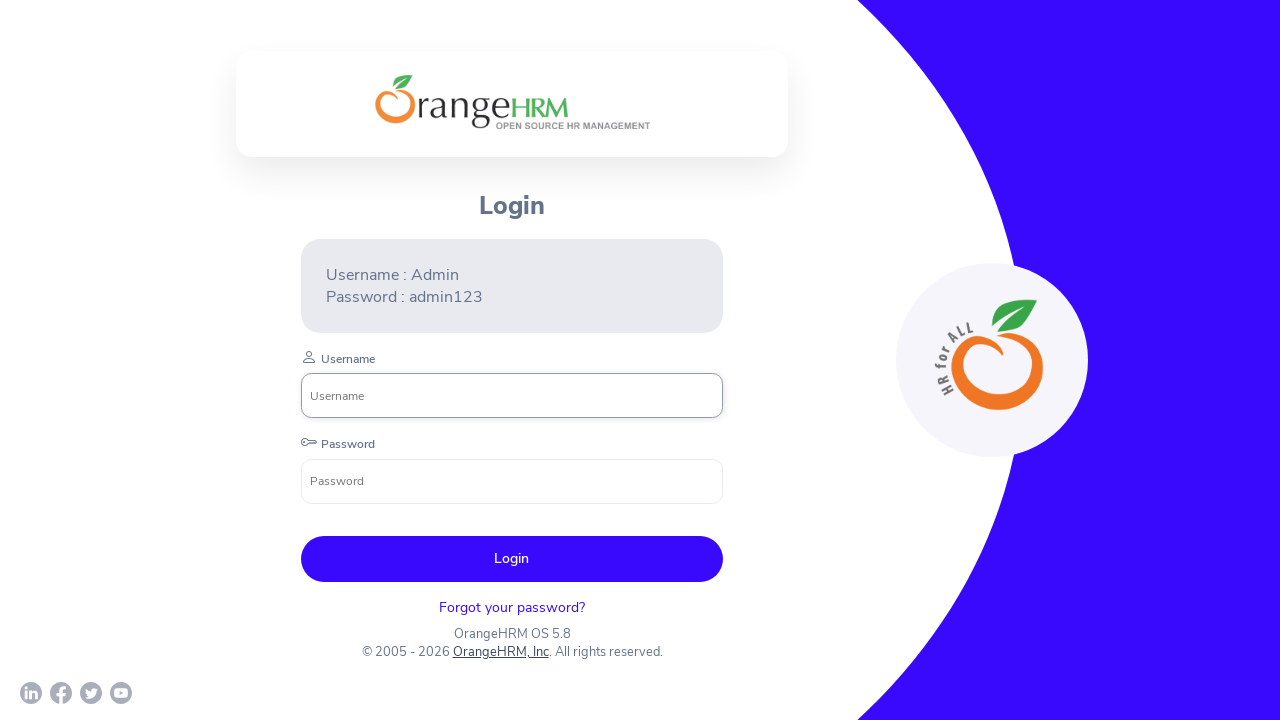

Navigated to second URL in new tab
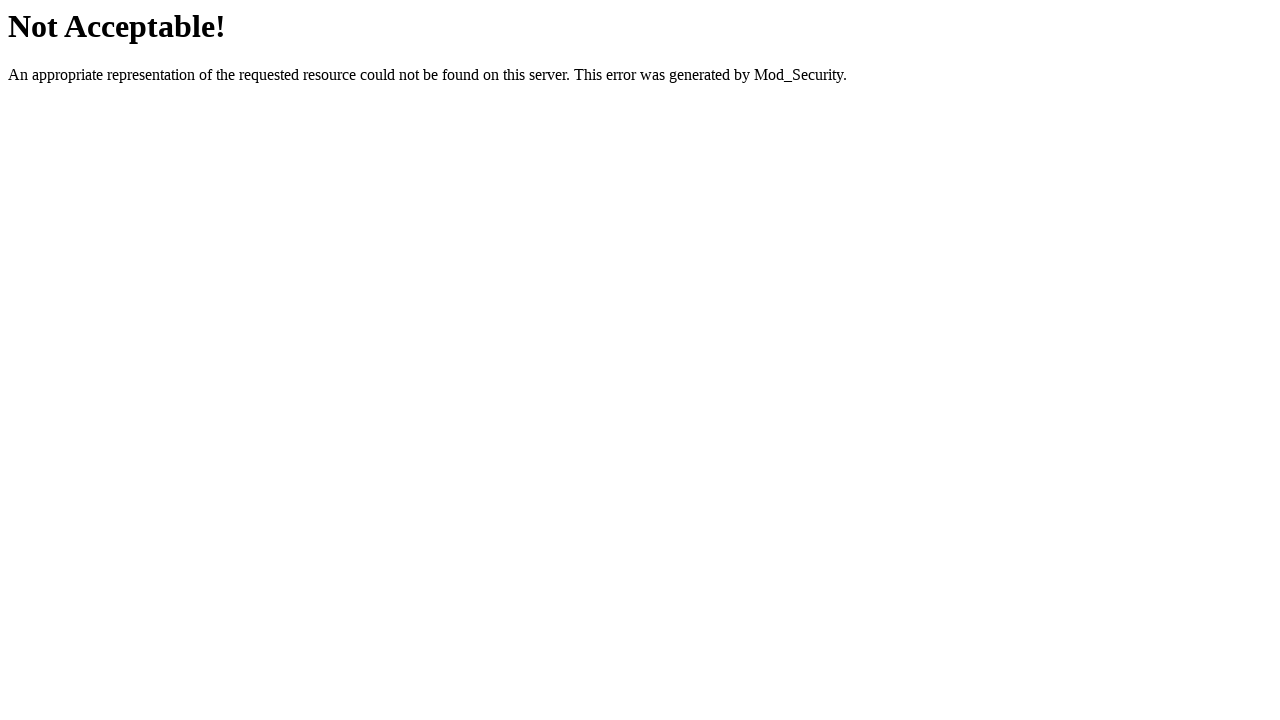

Second tab page loaded (domcontentloaded)
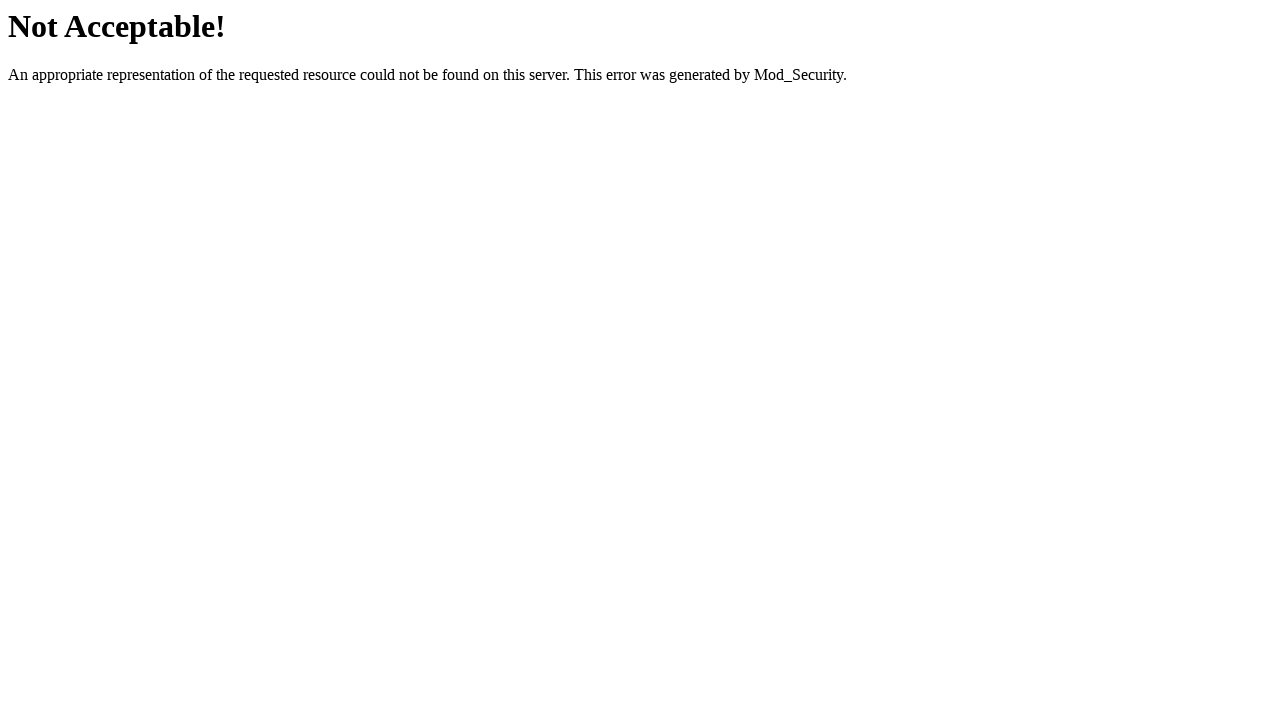

Verified total tabs open: 2
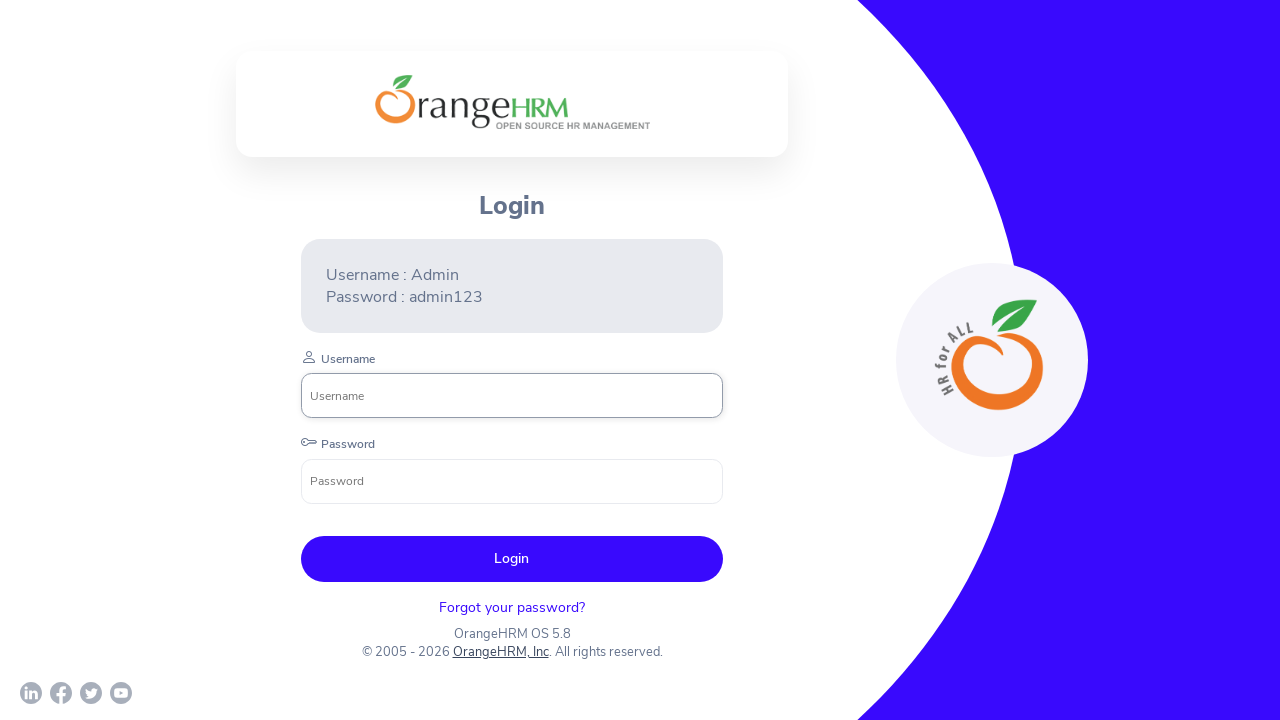

Assertion passed: exactly 2 tabs are open
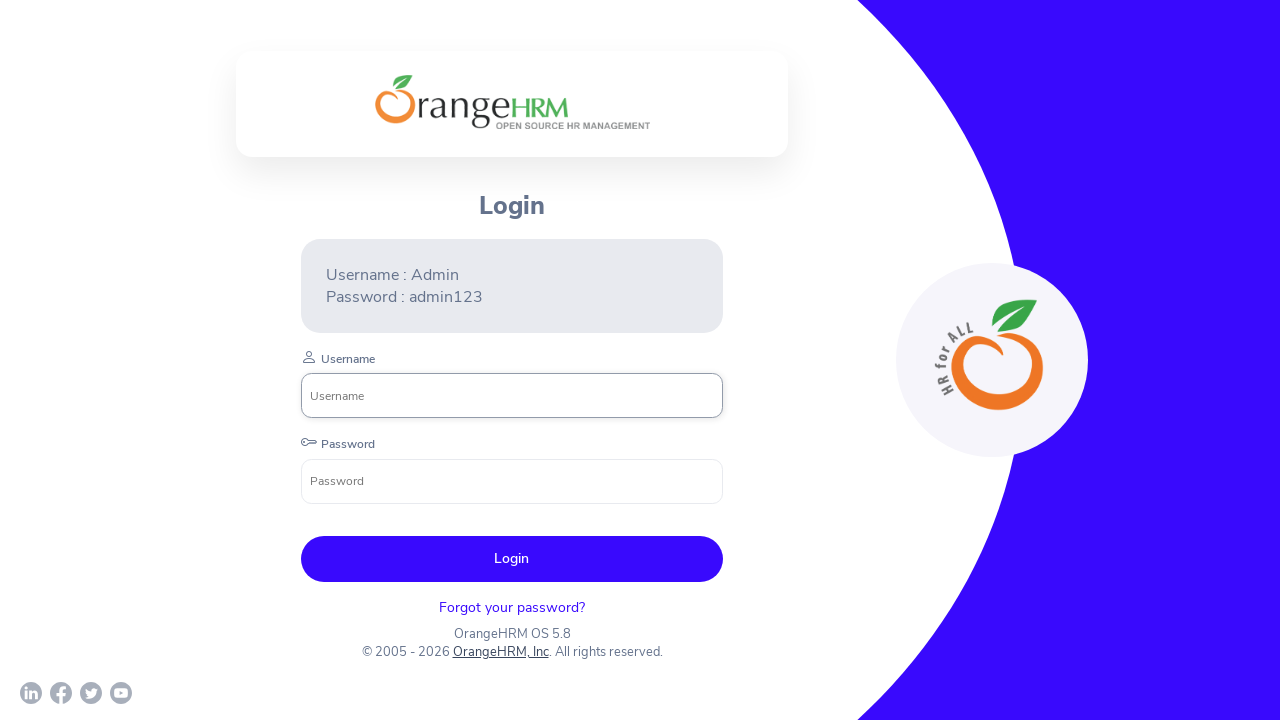

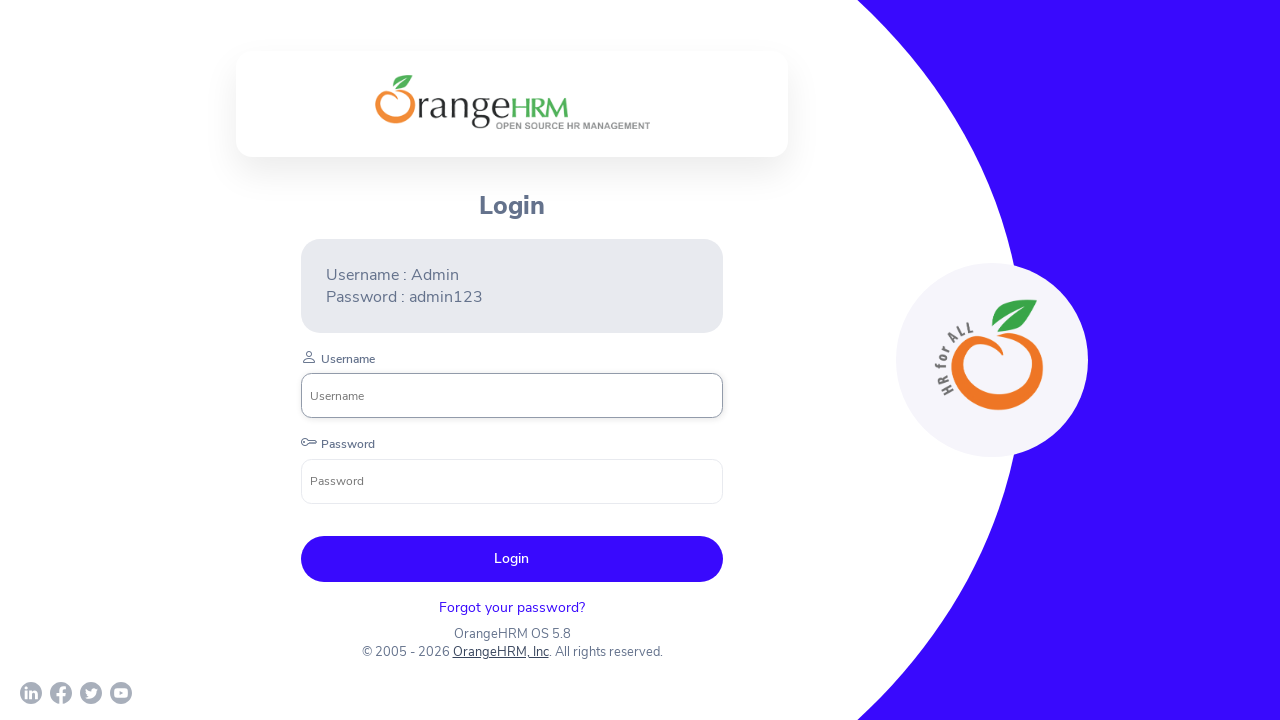